Tests filtering to show only active (uncompleted) todo items

Starting URL: https://demo.playwright.dev/todomvc

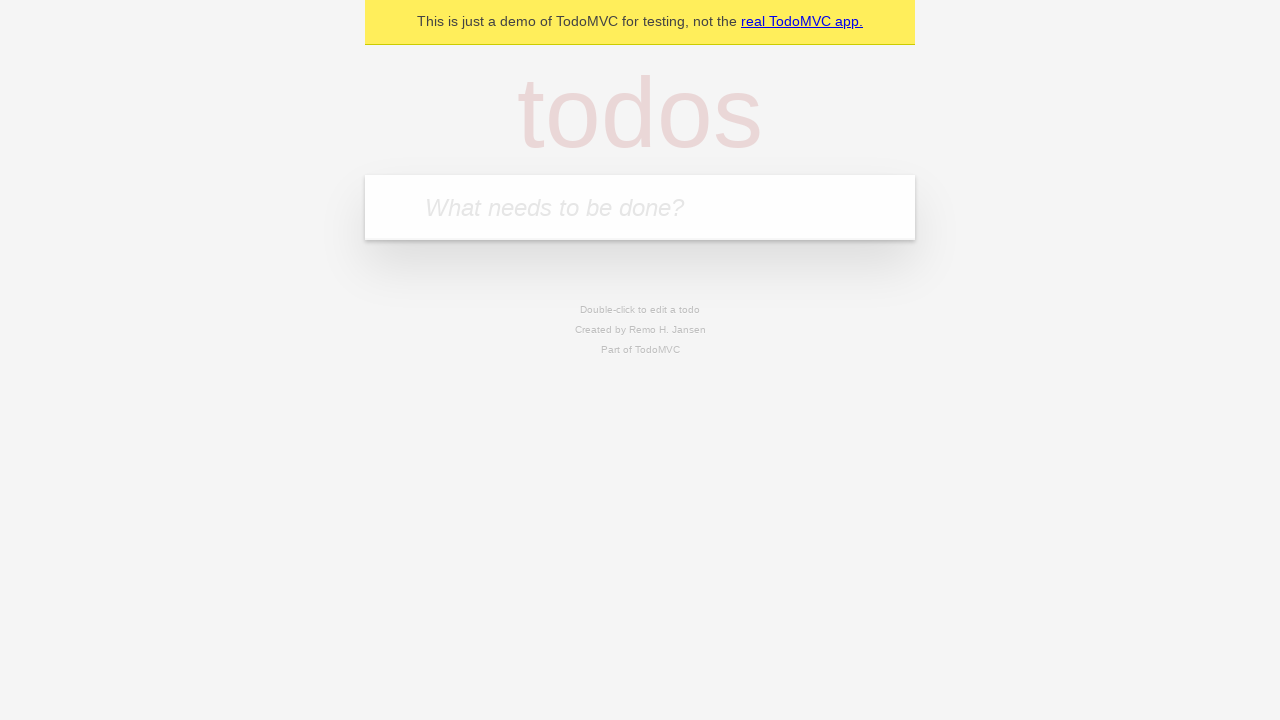

Filled todo input with 'buy some cheese' on internal:attr=[placeholder="What needs to be done?"i]
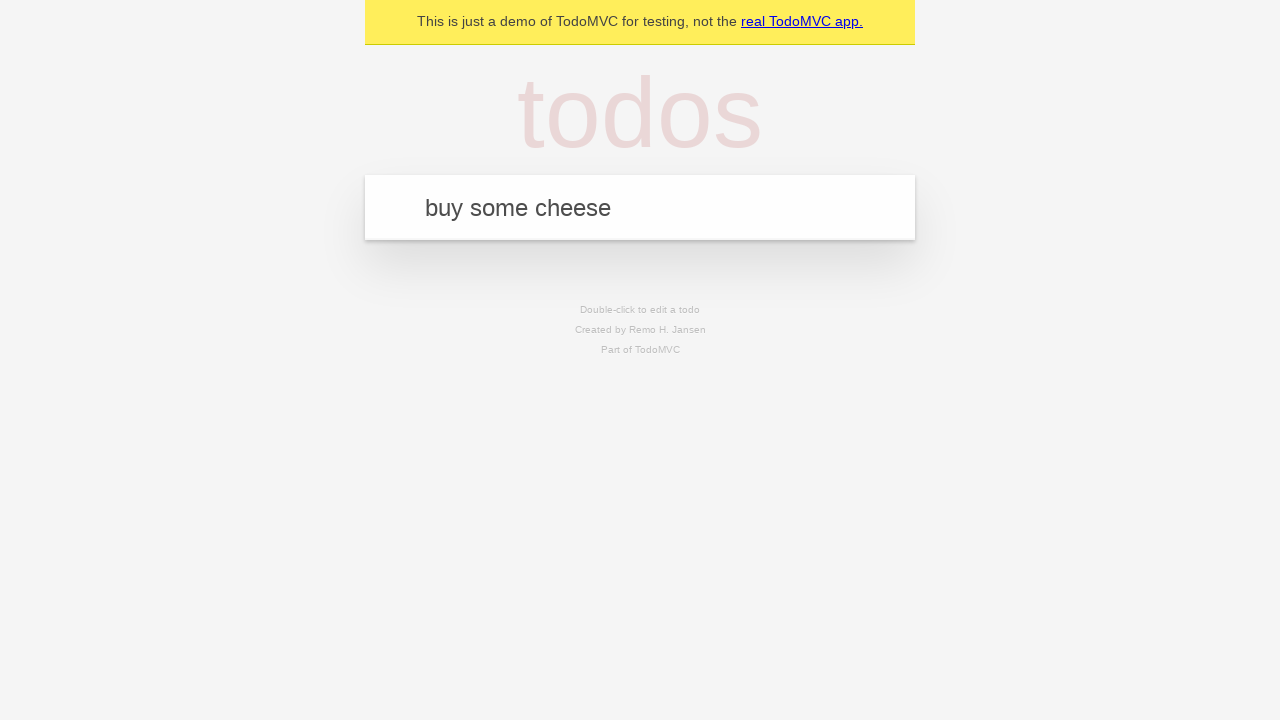

Pressed Enter to create todo 'buy some cheese' on internal:attr=[placeholder="What needs to be done?"i]
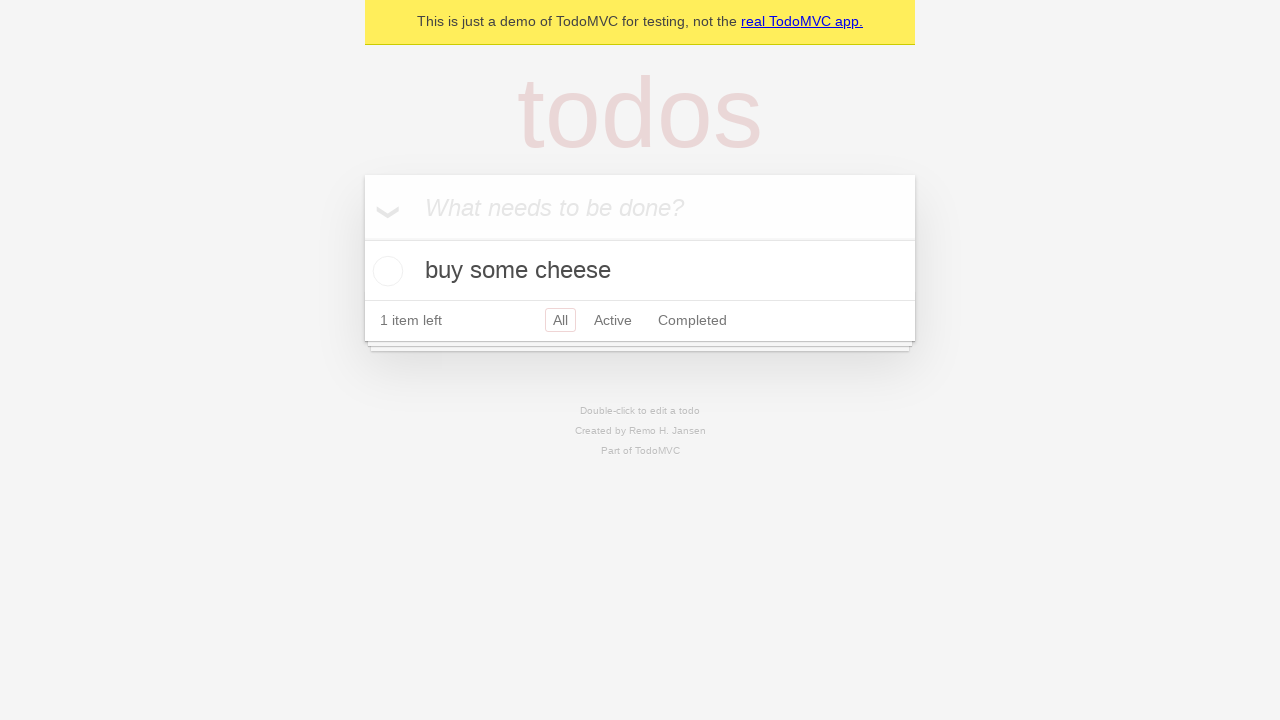

Filled todo input with 'feed the cat' on internal:attr=[placeholder="What needs to be done?"i]
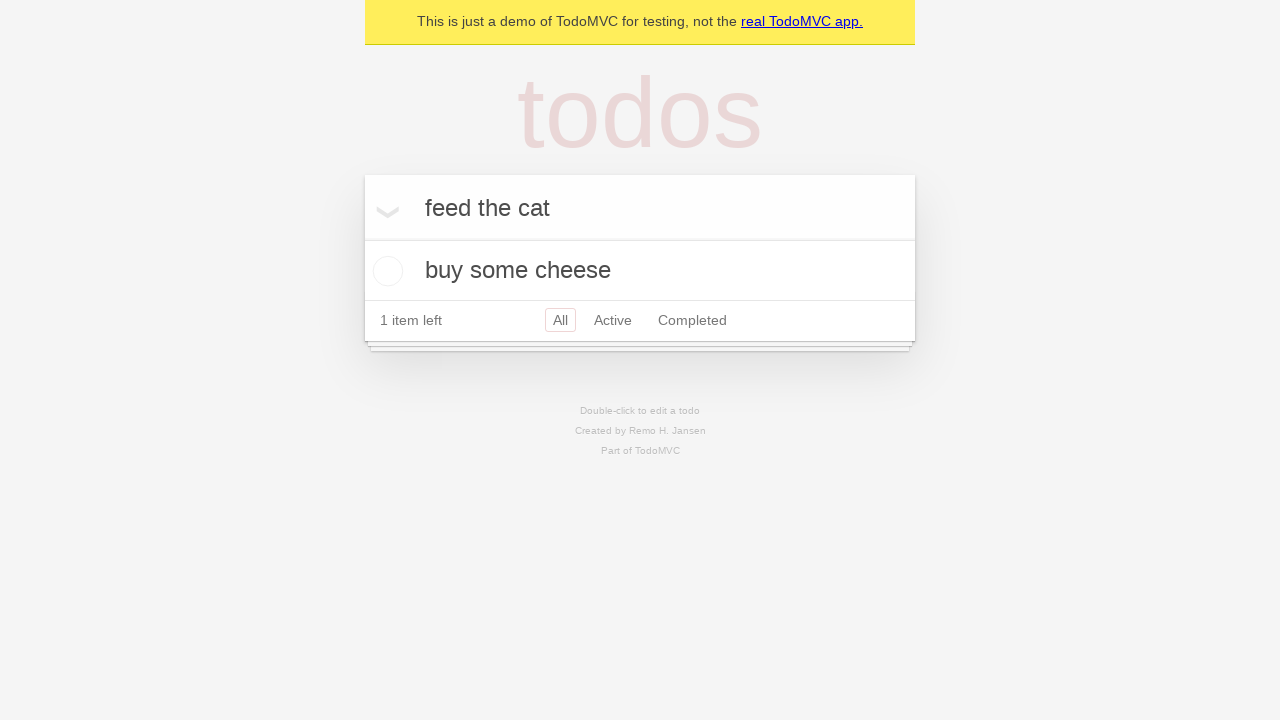

Pressed Enter to create todo 'feed the cat' on internal:attr=[placeholder="What needs to be done?"i]
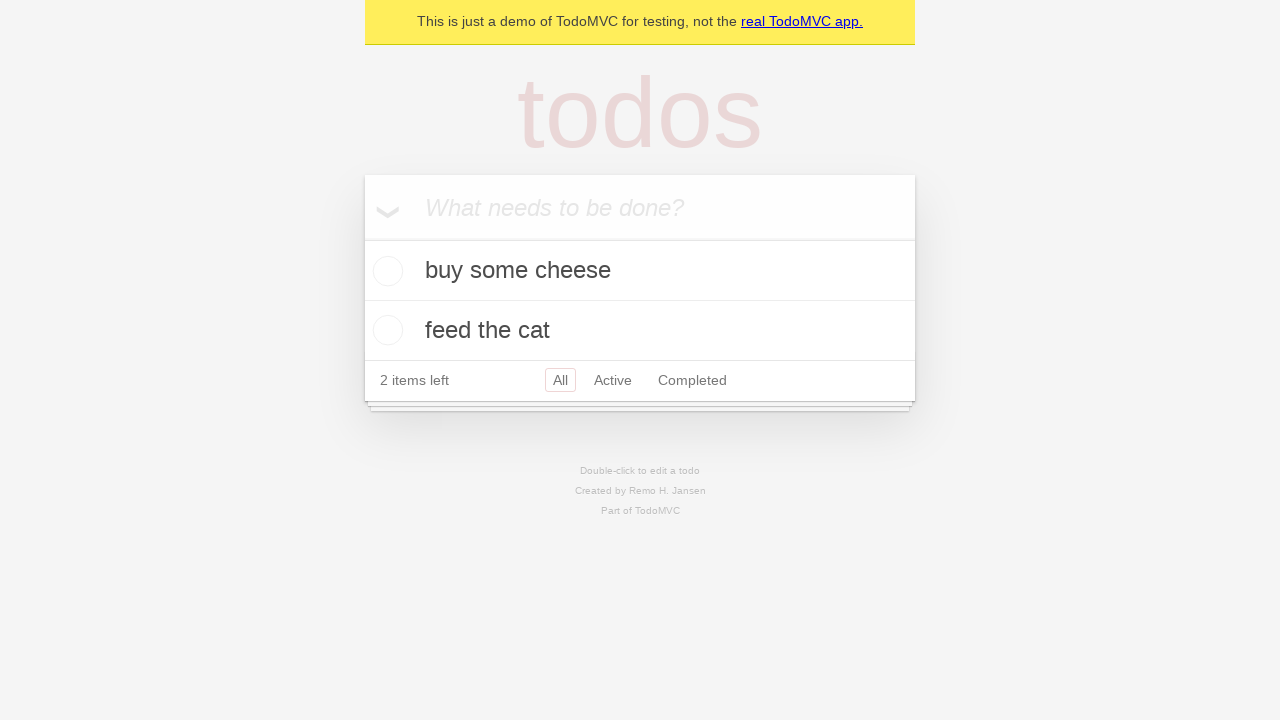

Filled todo input with 'book a doctors appointment' on internal:attr=[placeholder="What needs to be done?"i]
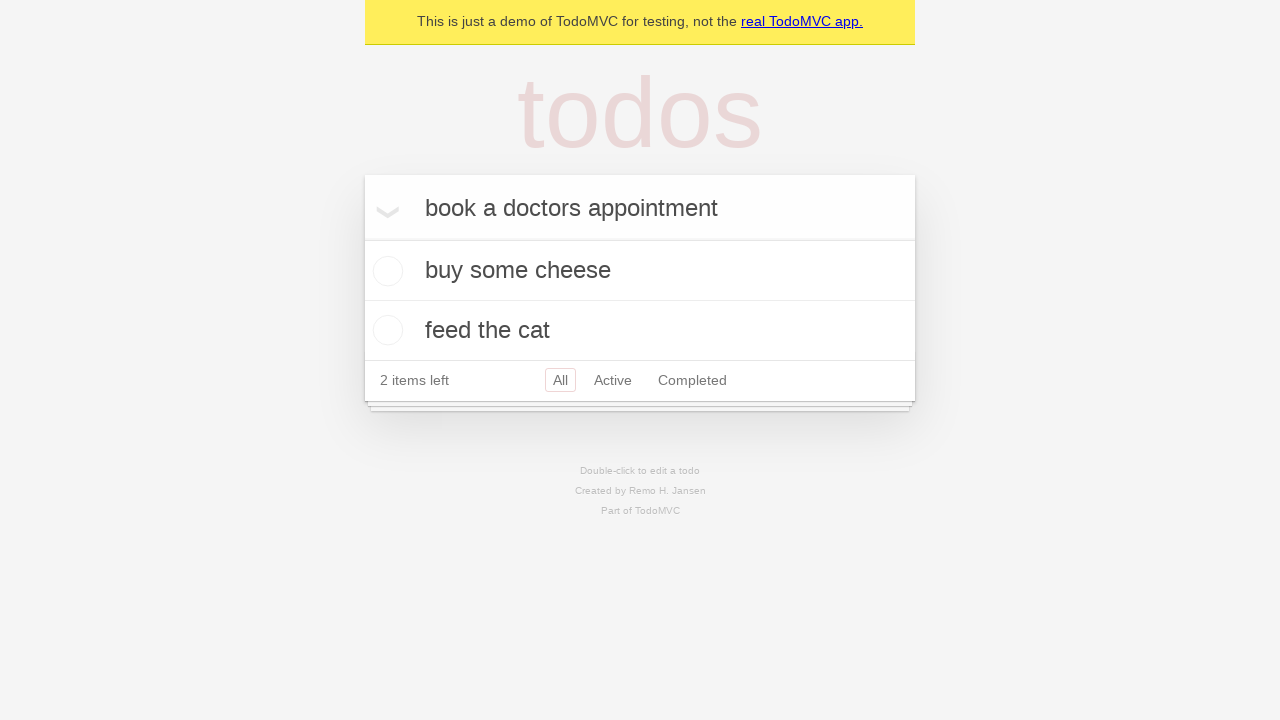

Pressed Enter to create todo 'book a doctors appointment' on internal:attr=[placeholder="What needs to be done?"i]
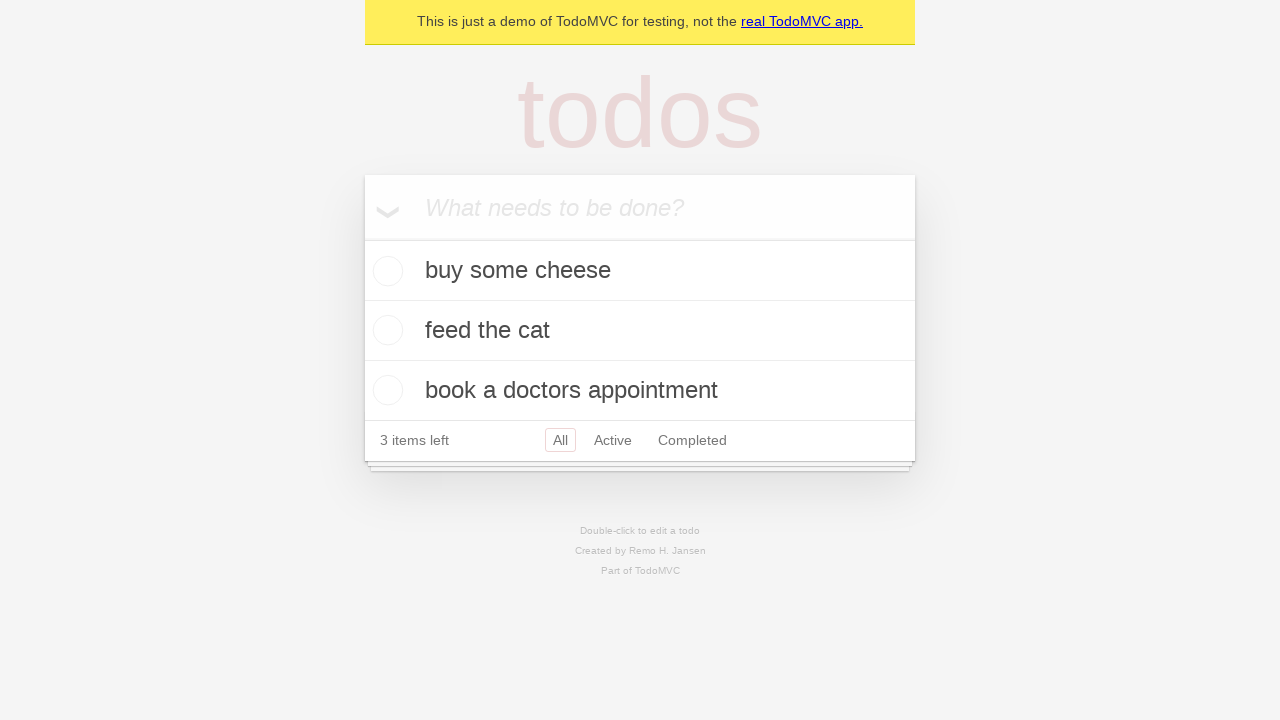

Waited for all 3 todos to be created
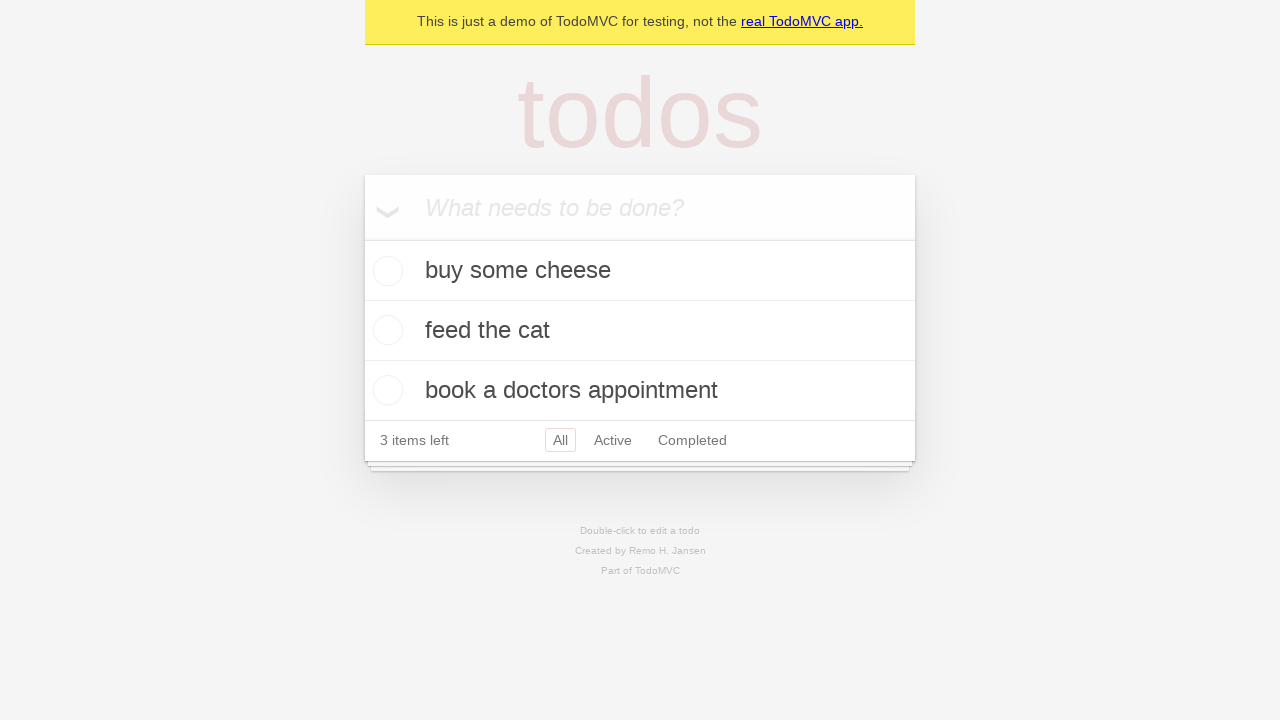

Checked the second todo item as completed at (385, 330) on internal:testid=[data-testid="todo-item"s] >> nth=1 >> internal:role=checkbox
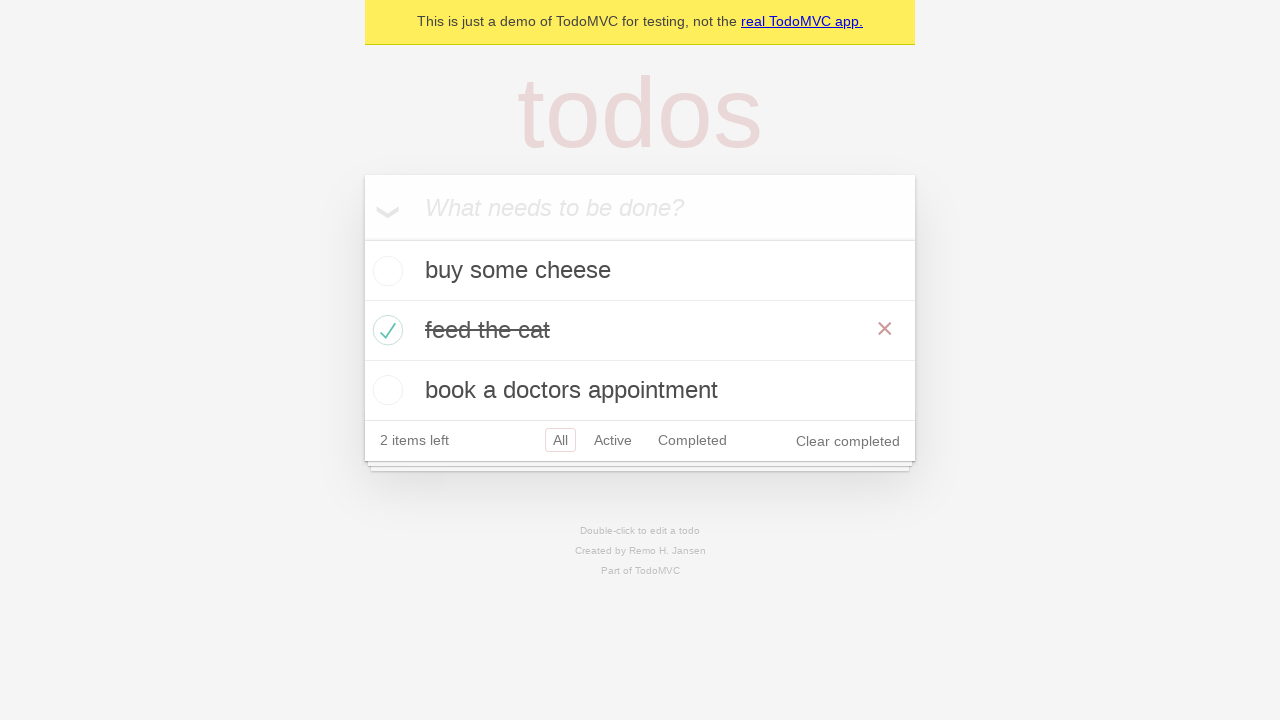

Clicked Active filter to display only uncompleted todos at (613, 440) on internal:role=link[name="Active"i]
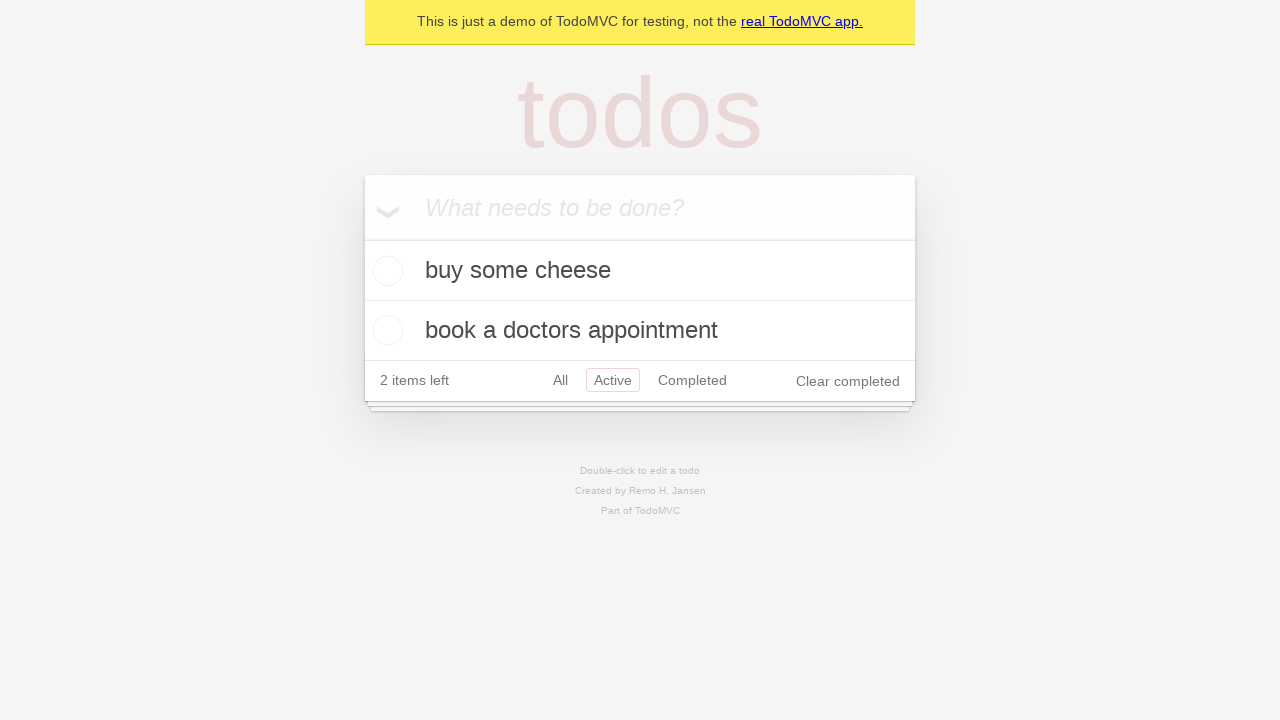

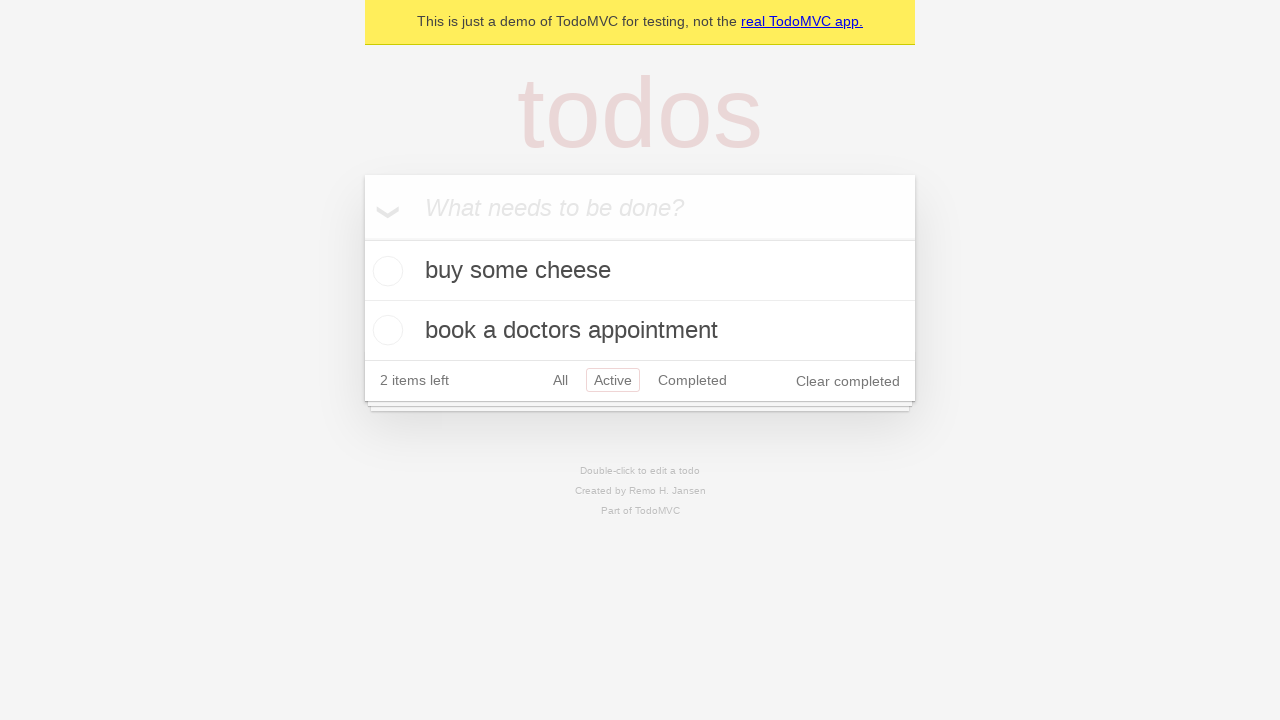